Tests a registration form by filling in required fields (name, email, phone, address) and verifying successful registration message appears after submission.

Starting URL: http://suninjuly.github.io/registration1.html

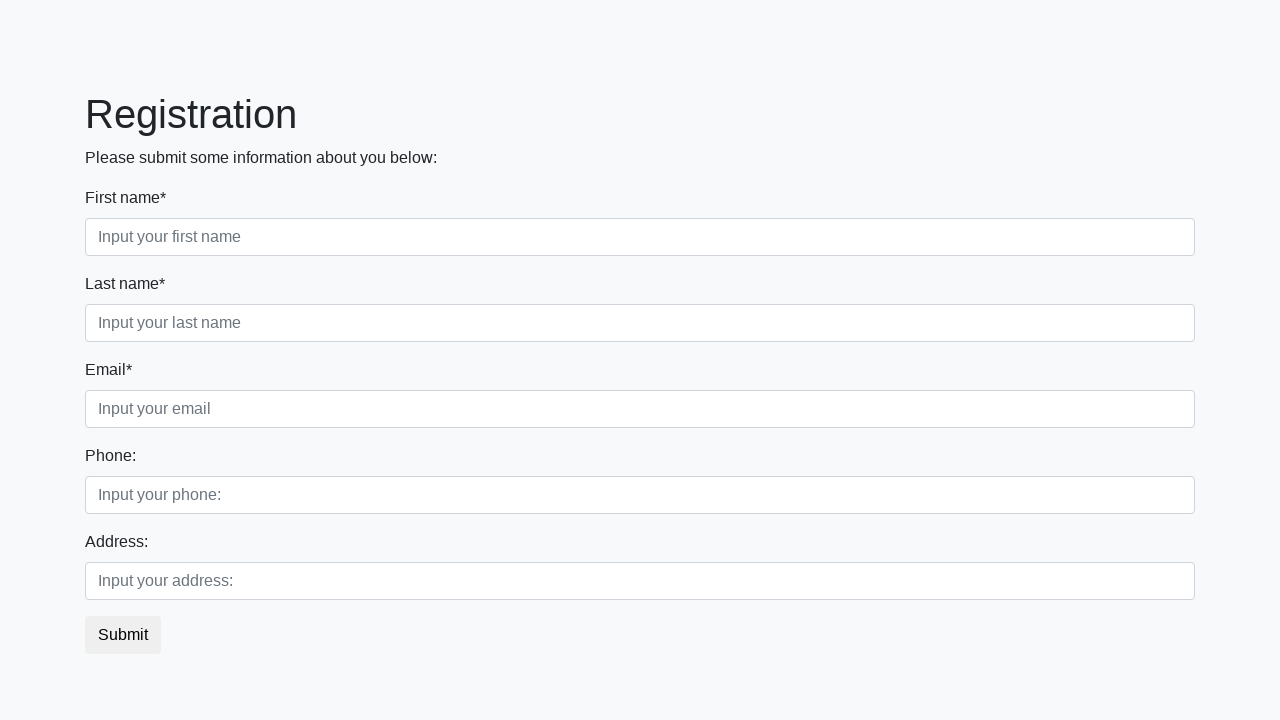

Filled first name field with 'Ivan' on .first_block .first
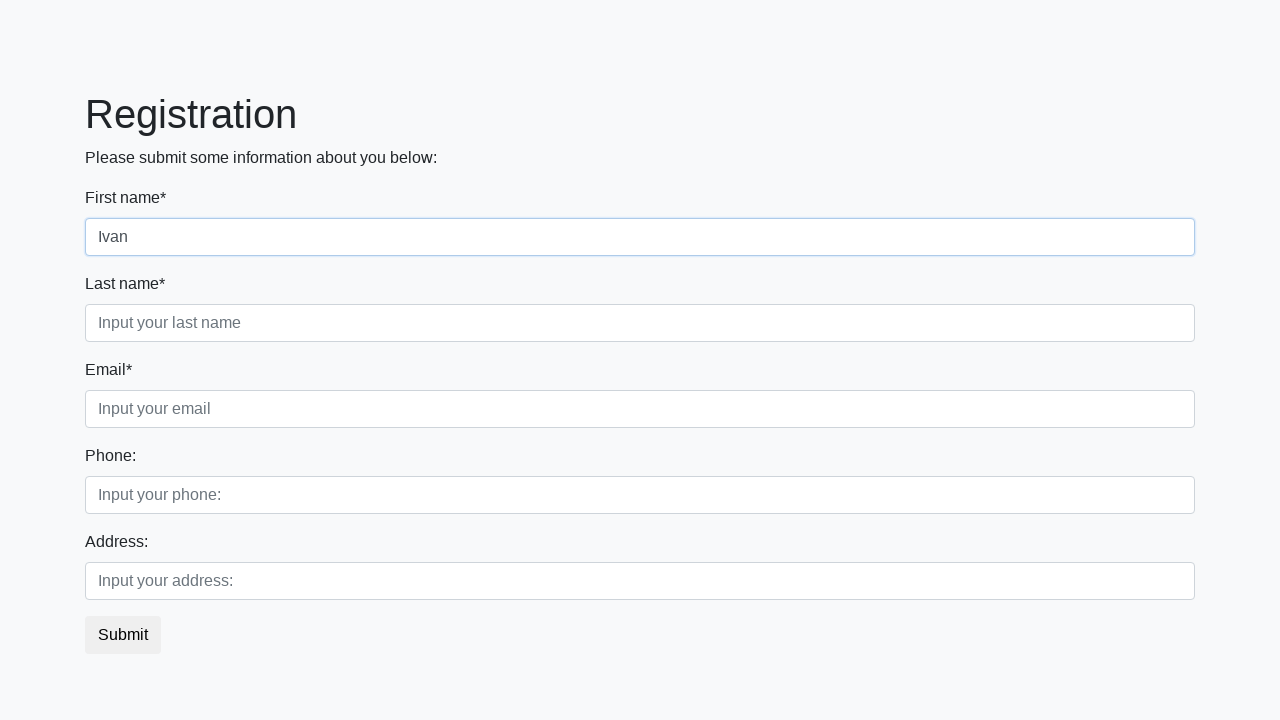

Filled last name field with 'Petrov' on .first_block .second
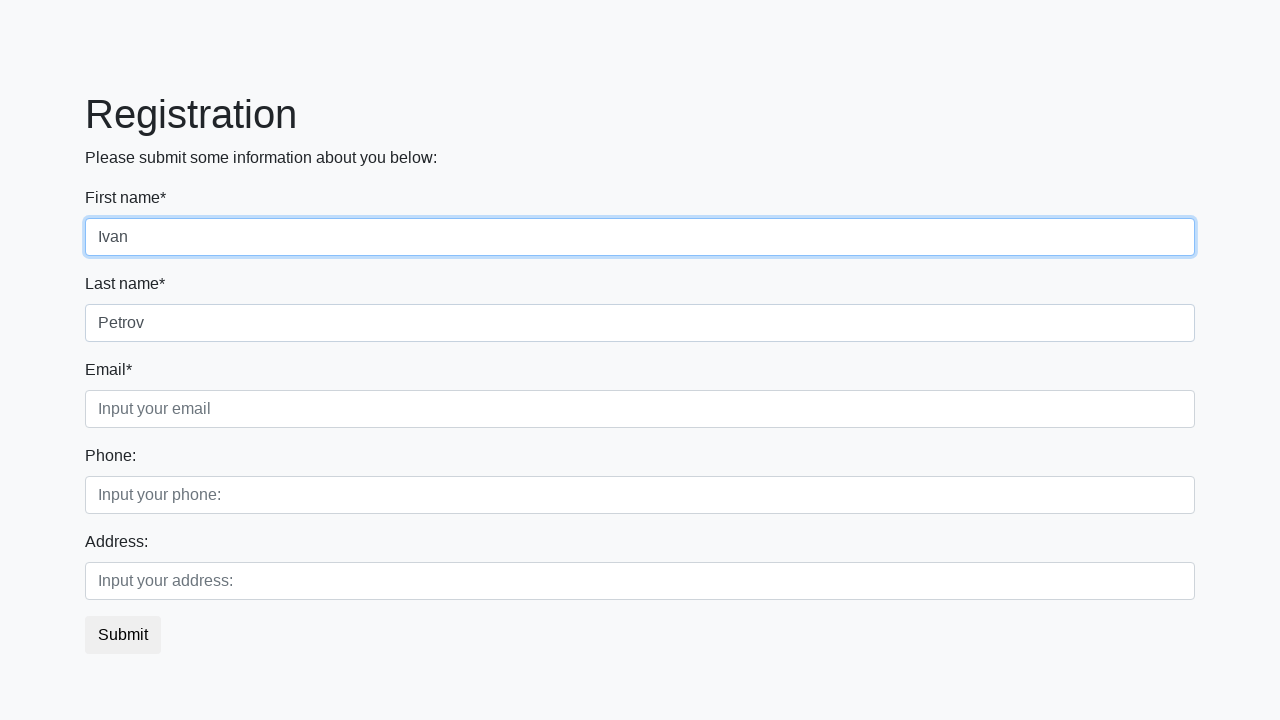

Filled email field with 'petrov@google.com' on .first_block .third
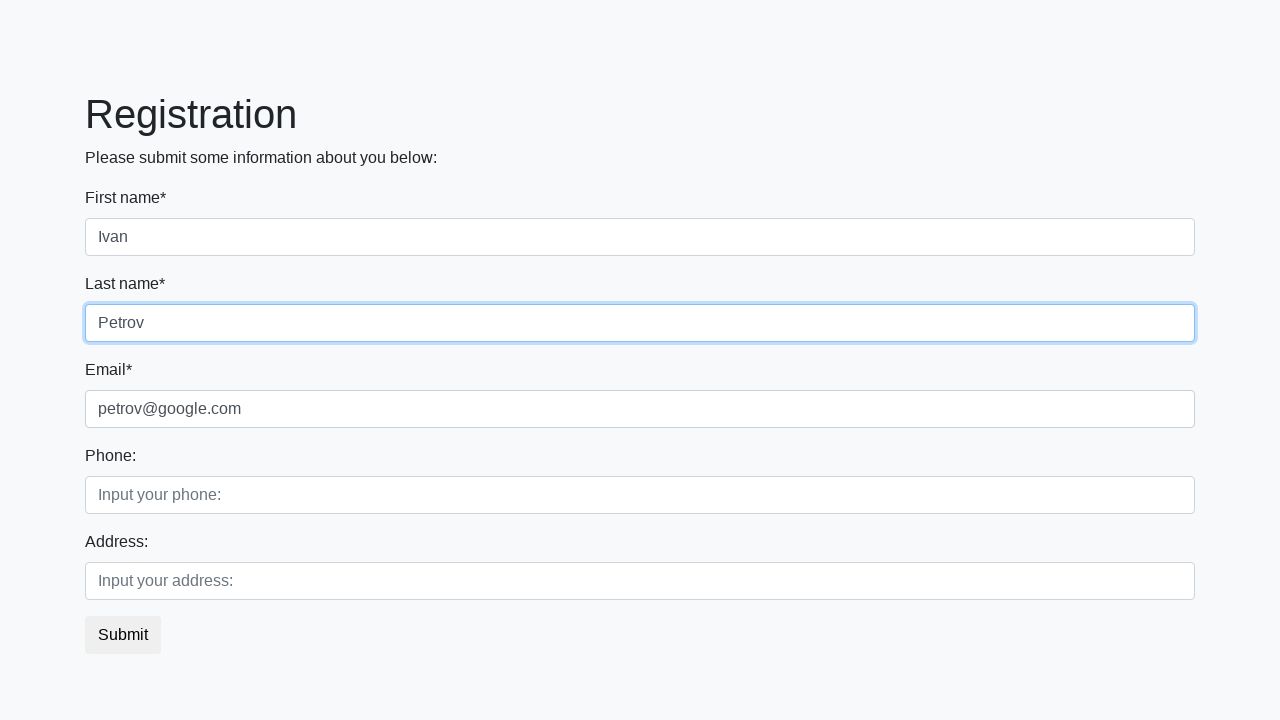

Filled phone number field with '+7(499)1234578' on .second_block .first
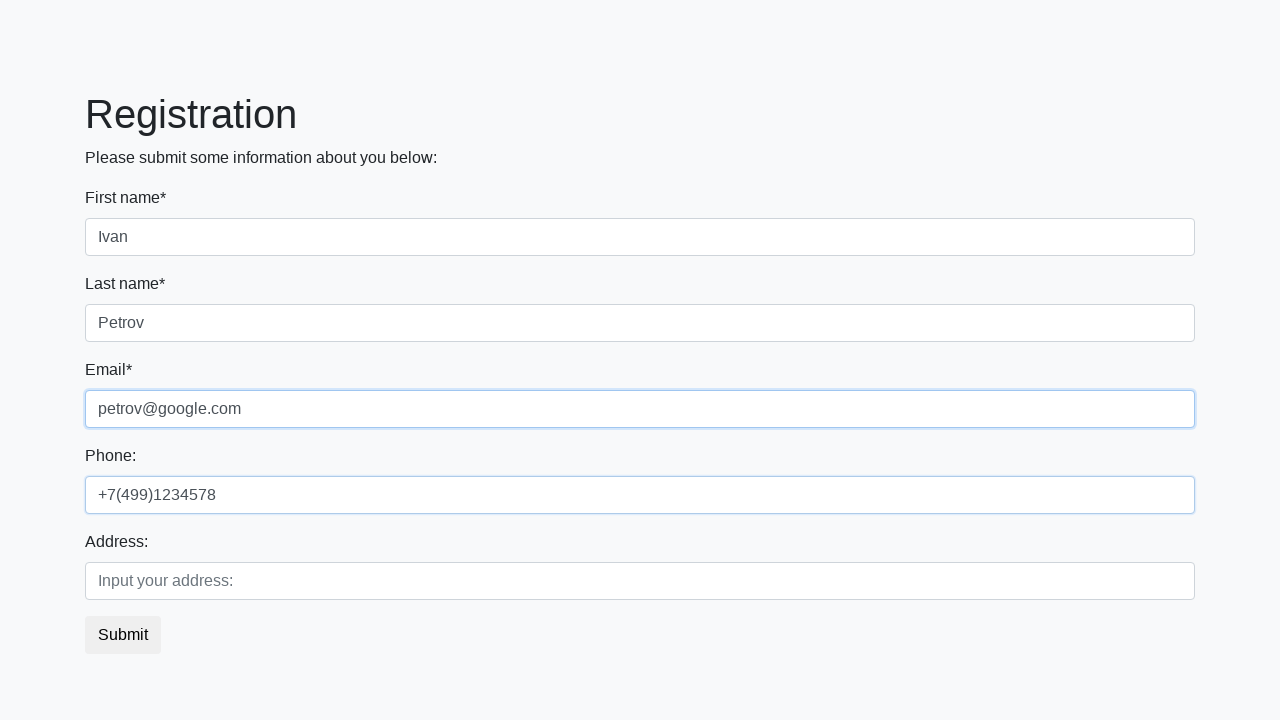

Filled address field with 'Tverskaya str.' on .second_block .second
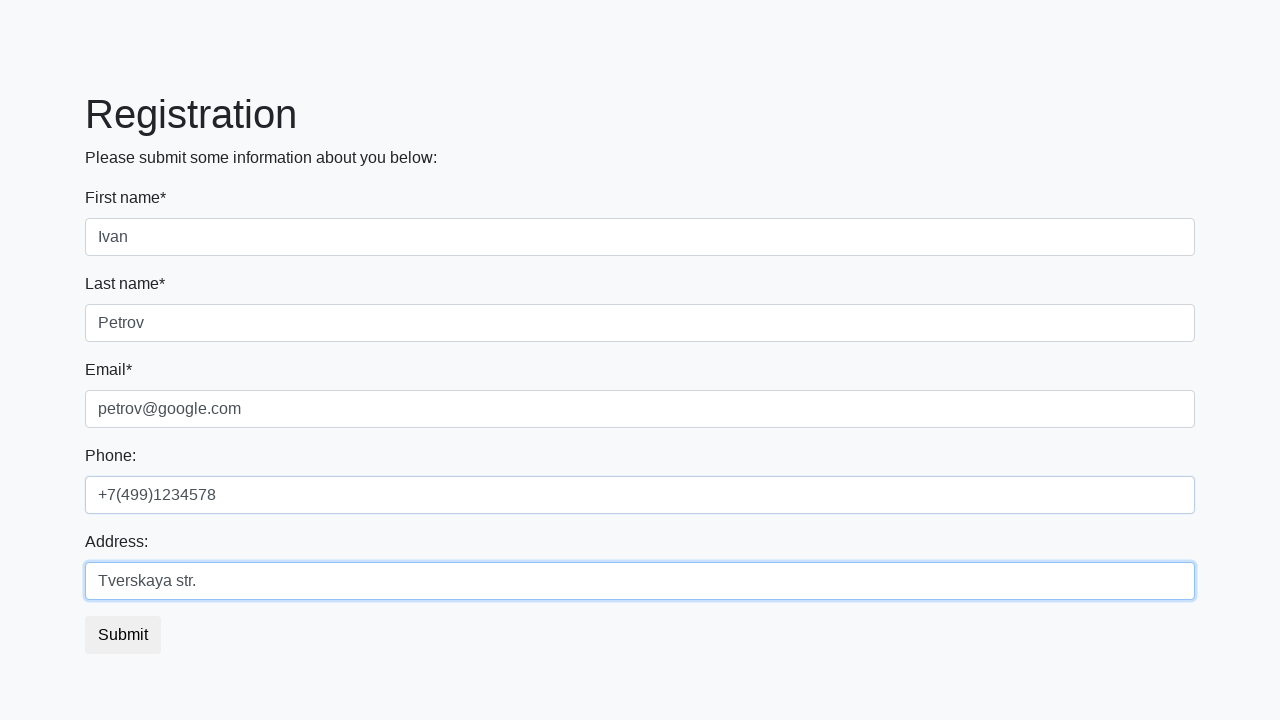

Clicked submit button to register at (123, 635) on button.btn
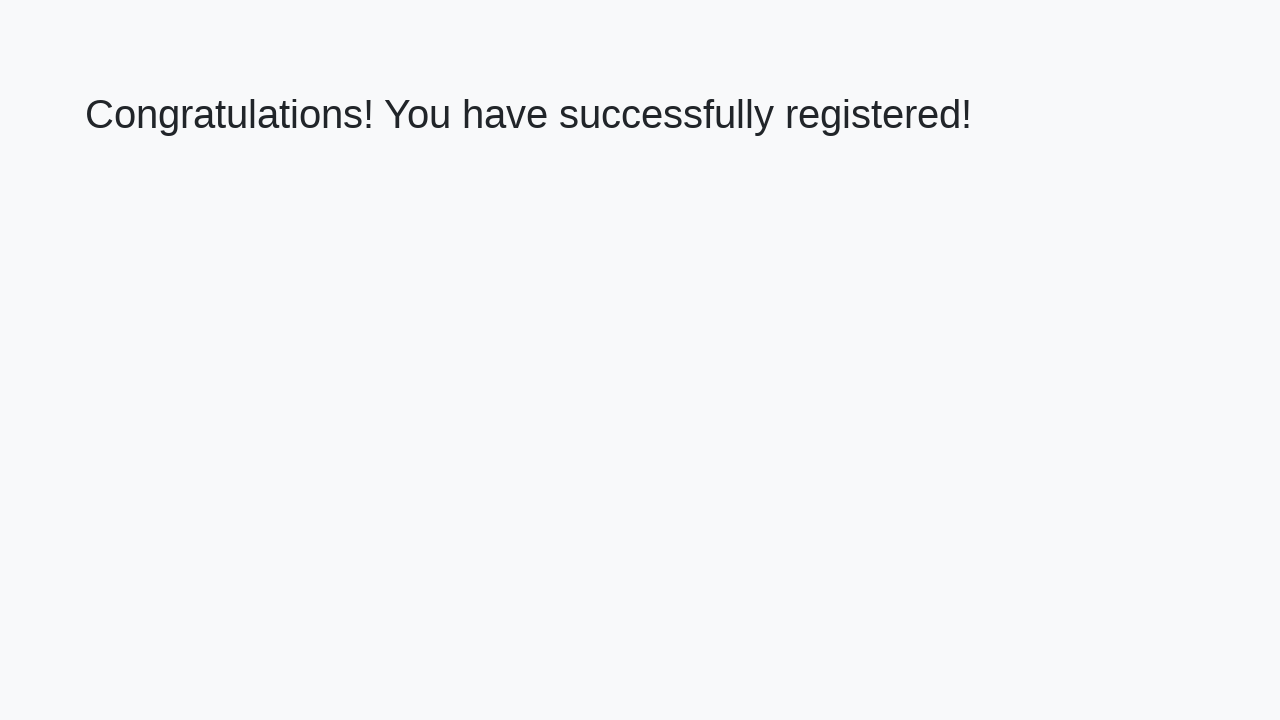

Success message appeared - registration completed
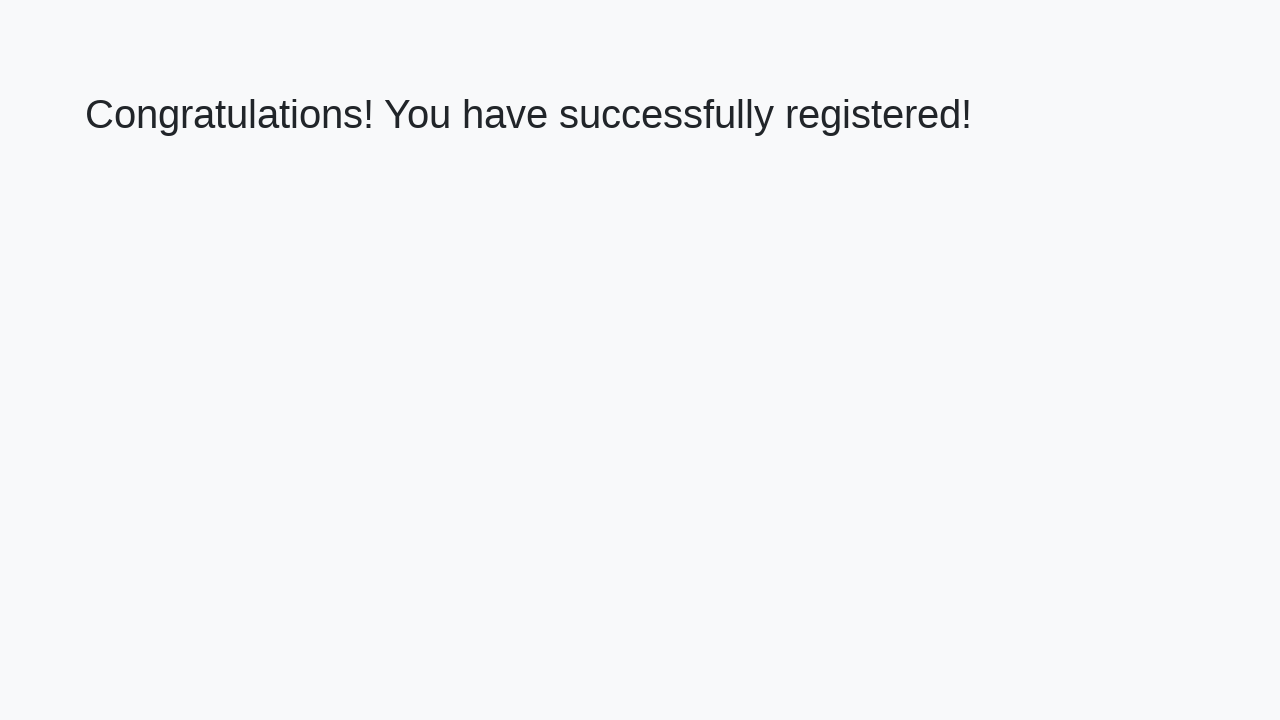

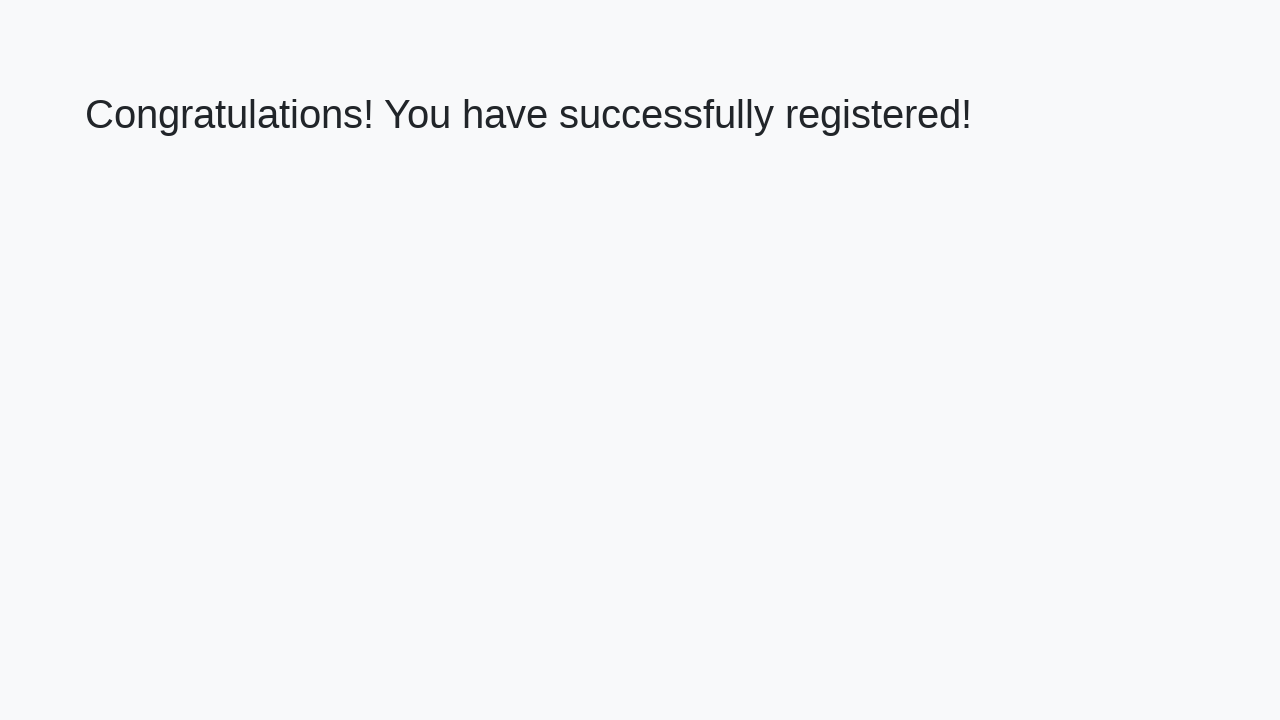